Tests dynamically loaded elements by clicking start buttons and waiting for hidden elements to appear

Starting URL: https://the-internet.herokuapp.com/dynamic_loading

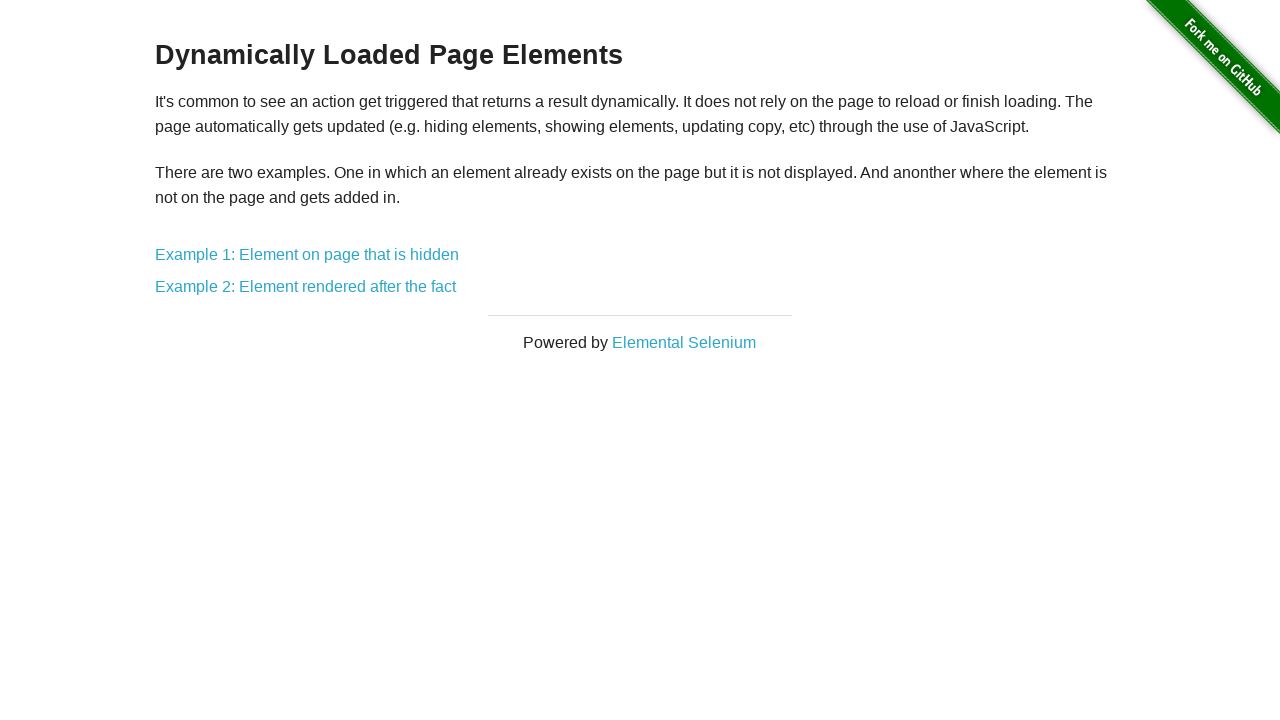

Clicked on first dynamic loading example link at (307, 255) on xpath=//*[@id='content']/div/a[1]
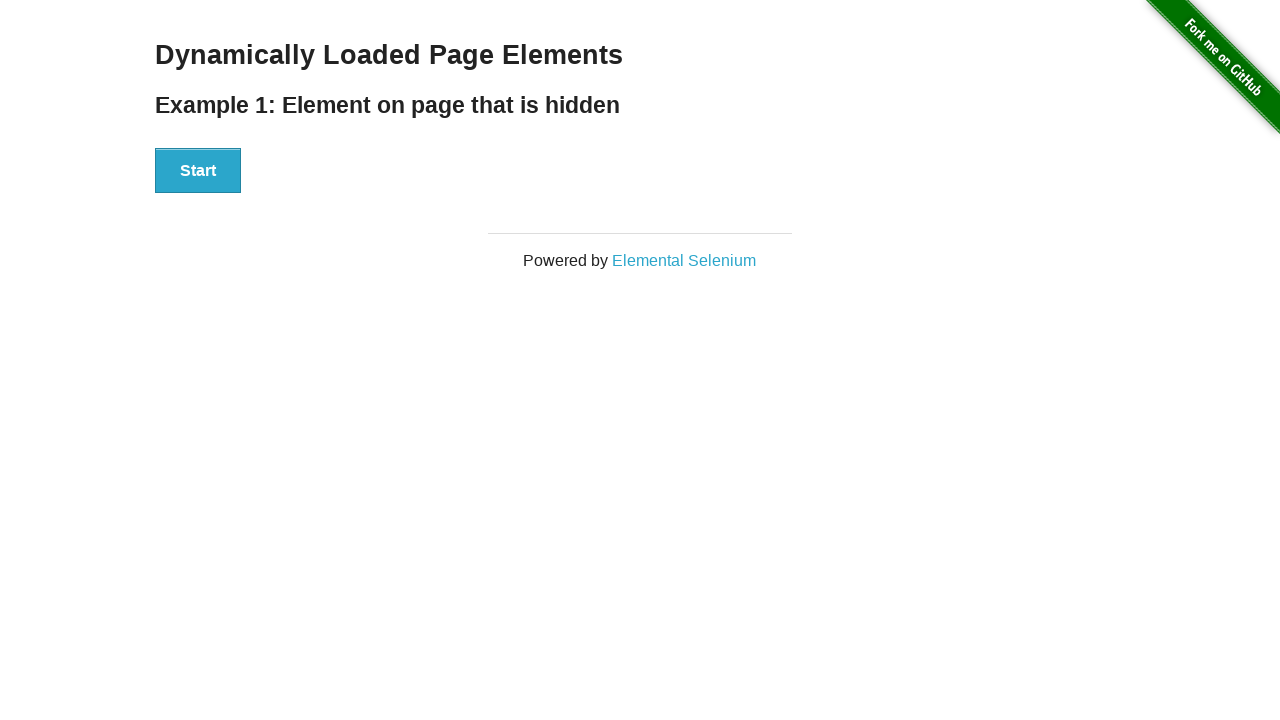

Clicked Start button on first example at (198, 171) on xpath=//*[@id='start']/button
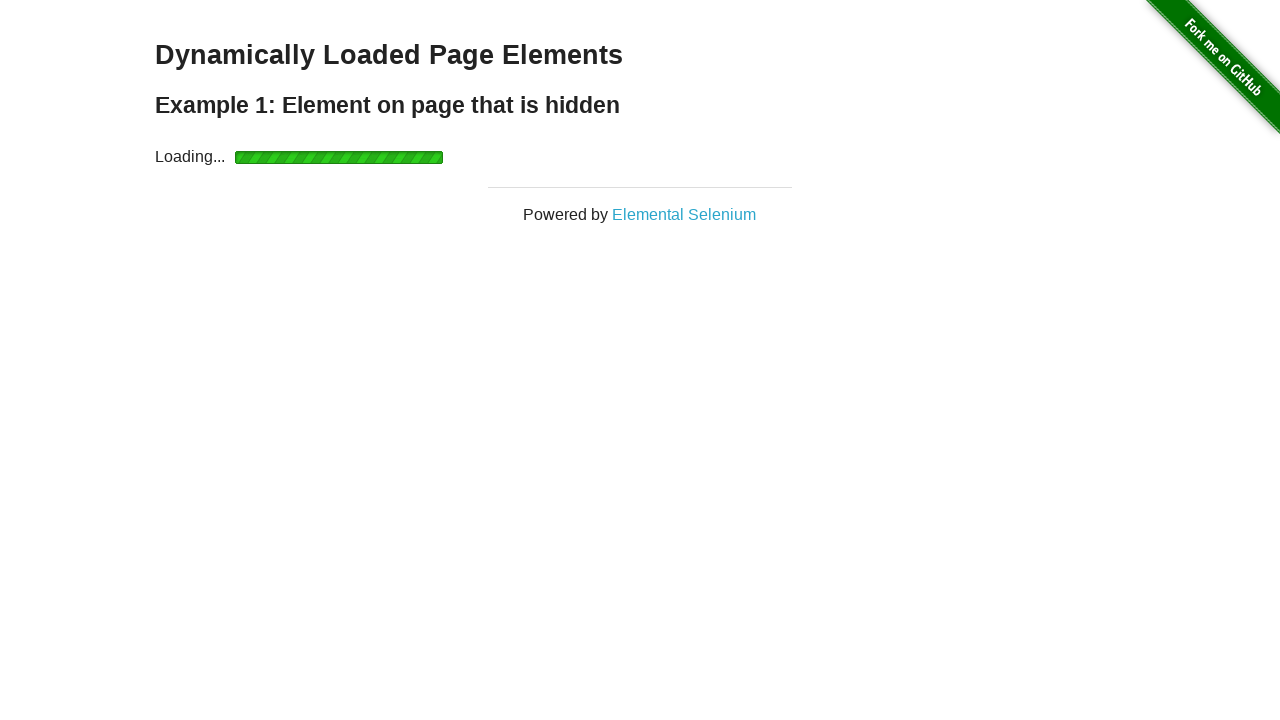

Waited for 'Hello World' message to appear on first example
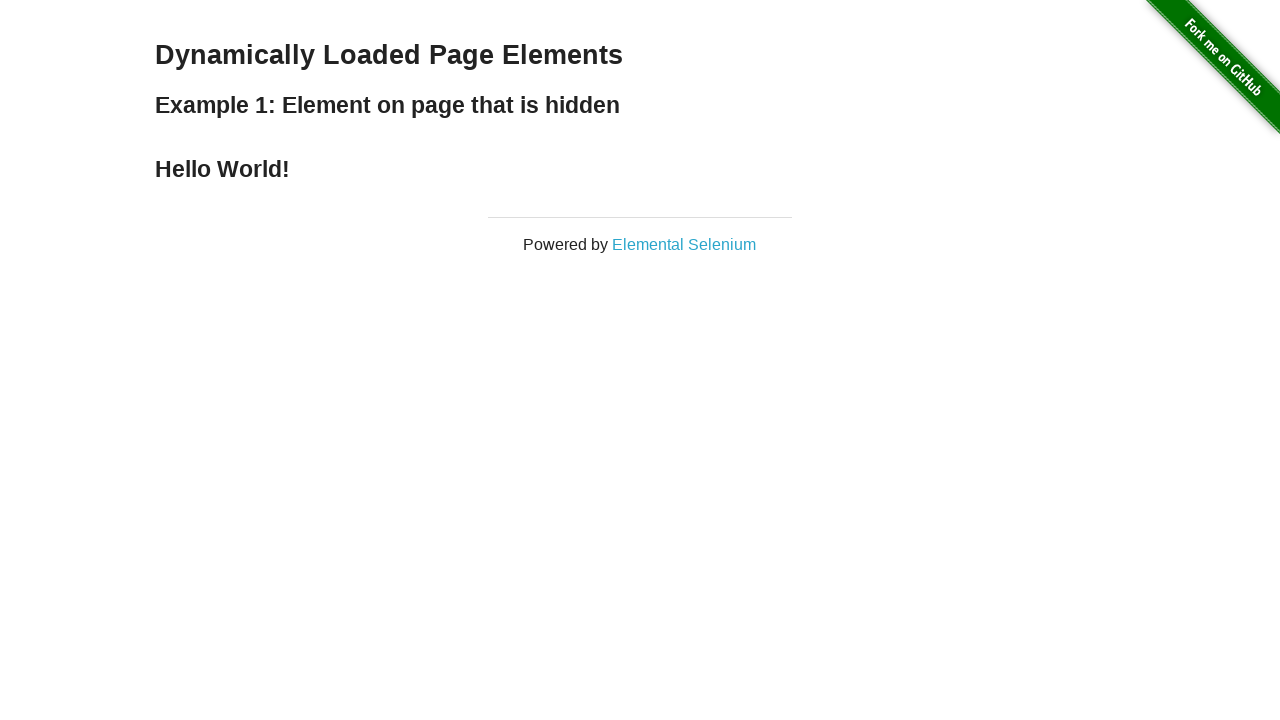

Navigated back to main dynamic loading page
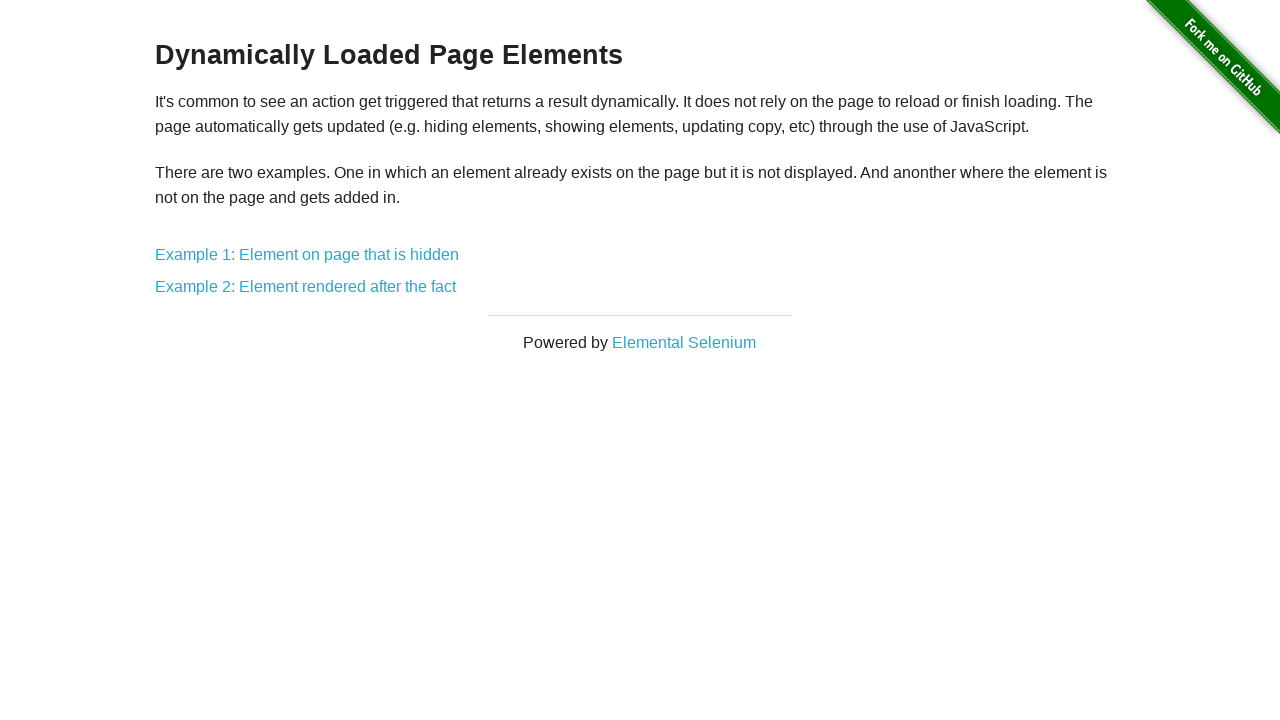

Clicked on second dynamic loading example link at (306, 287) on xpath=//*[@id='content']/div/a[2]
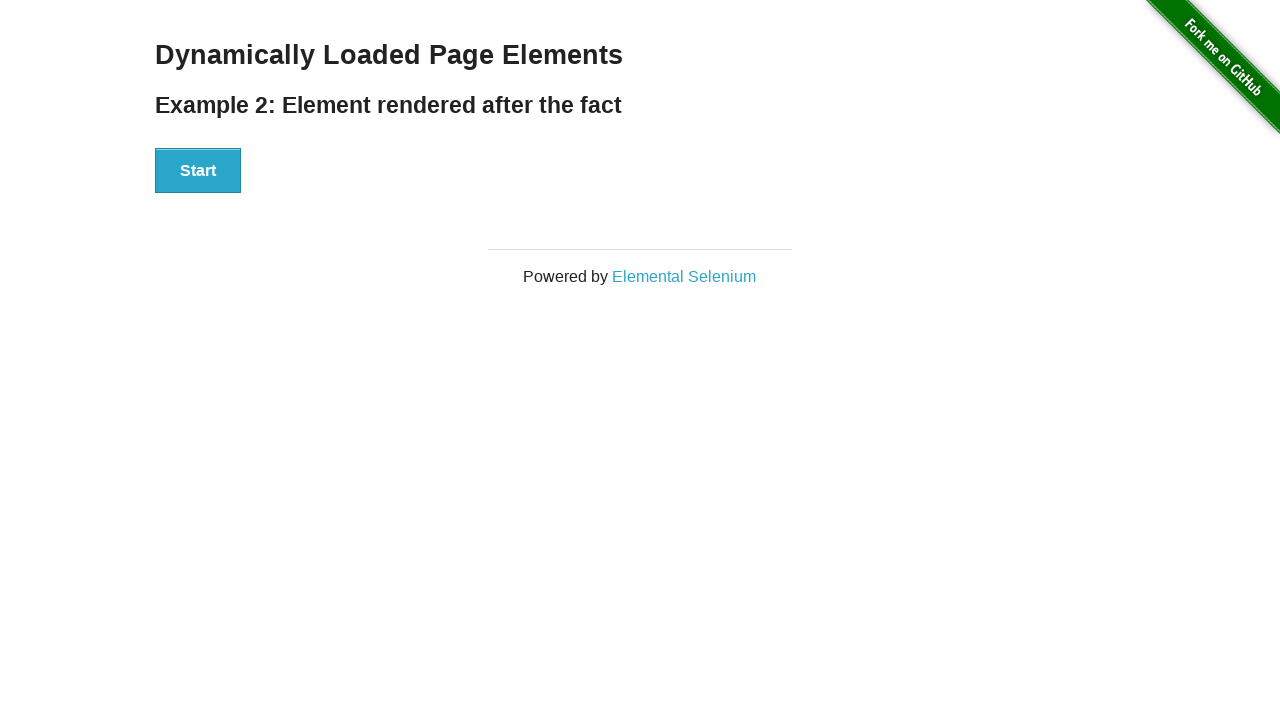

Clicked Start button on second example at (198, 171) on xpath=//*[@id='start']/button
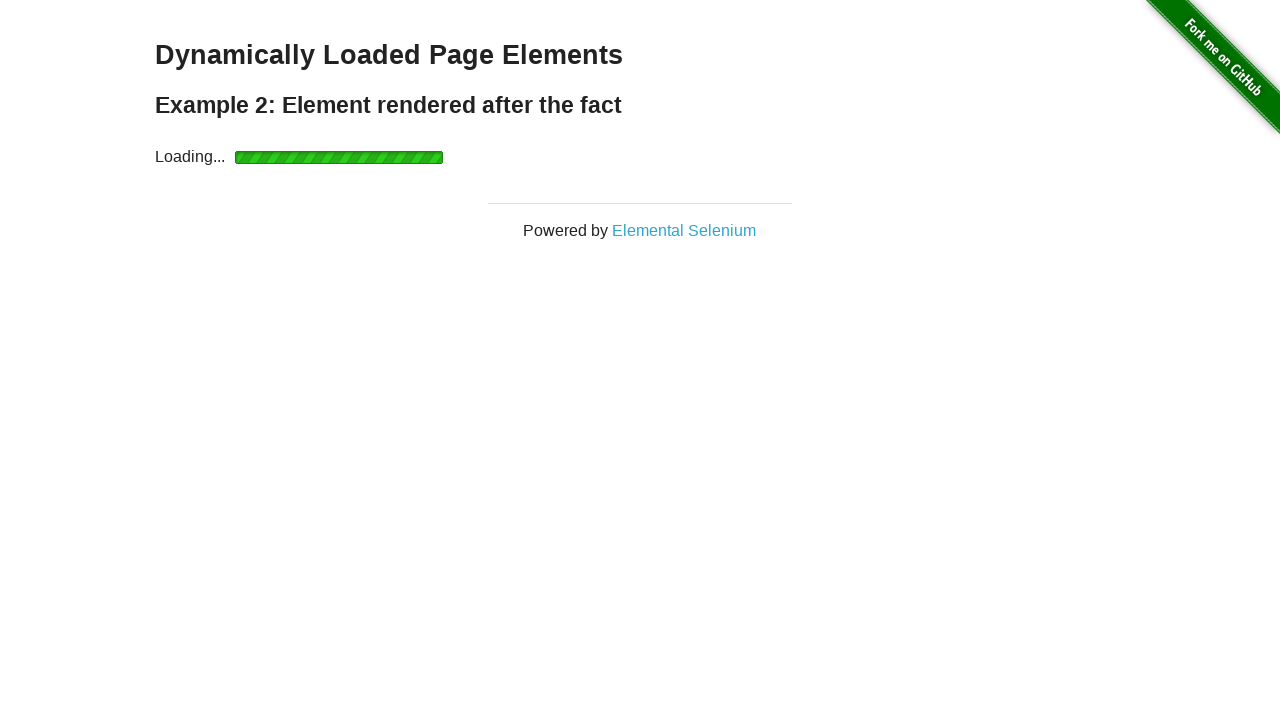

Waited for 'Hello World' message to appear on second example
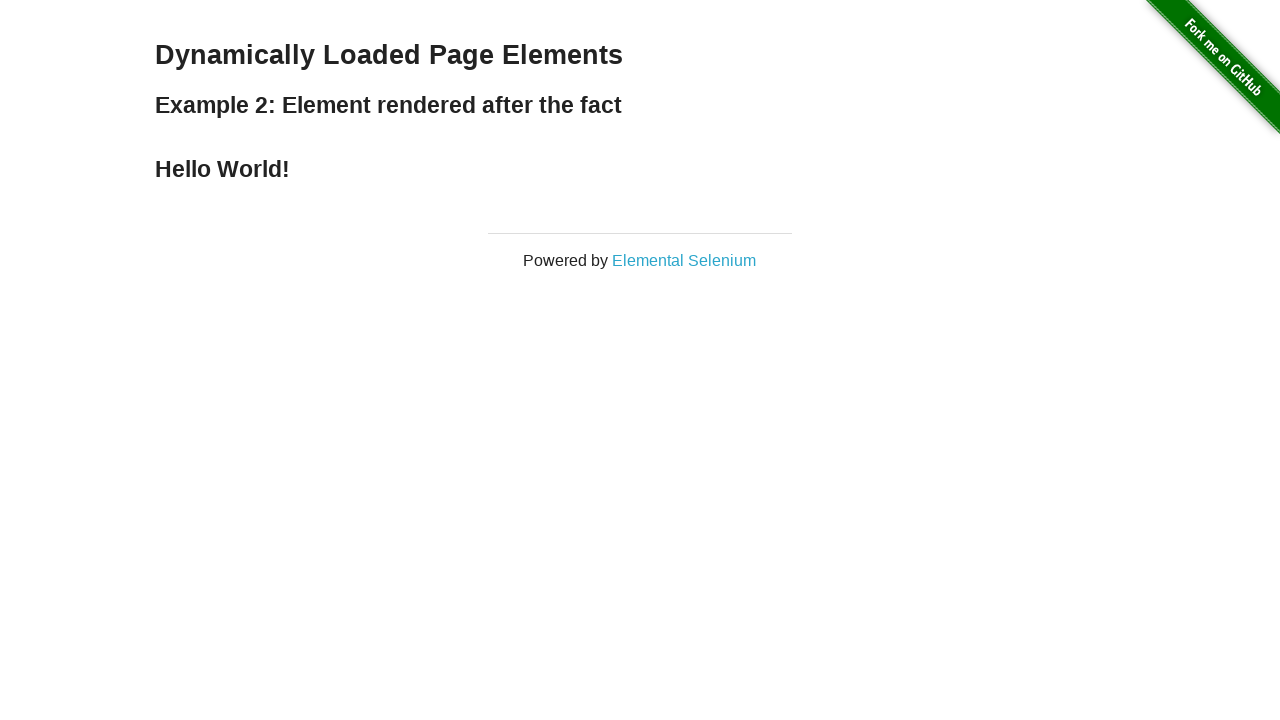

Navigated back from second example
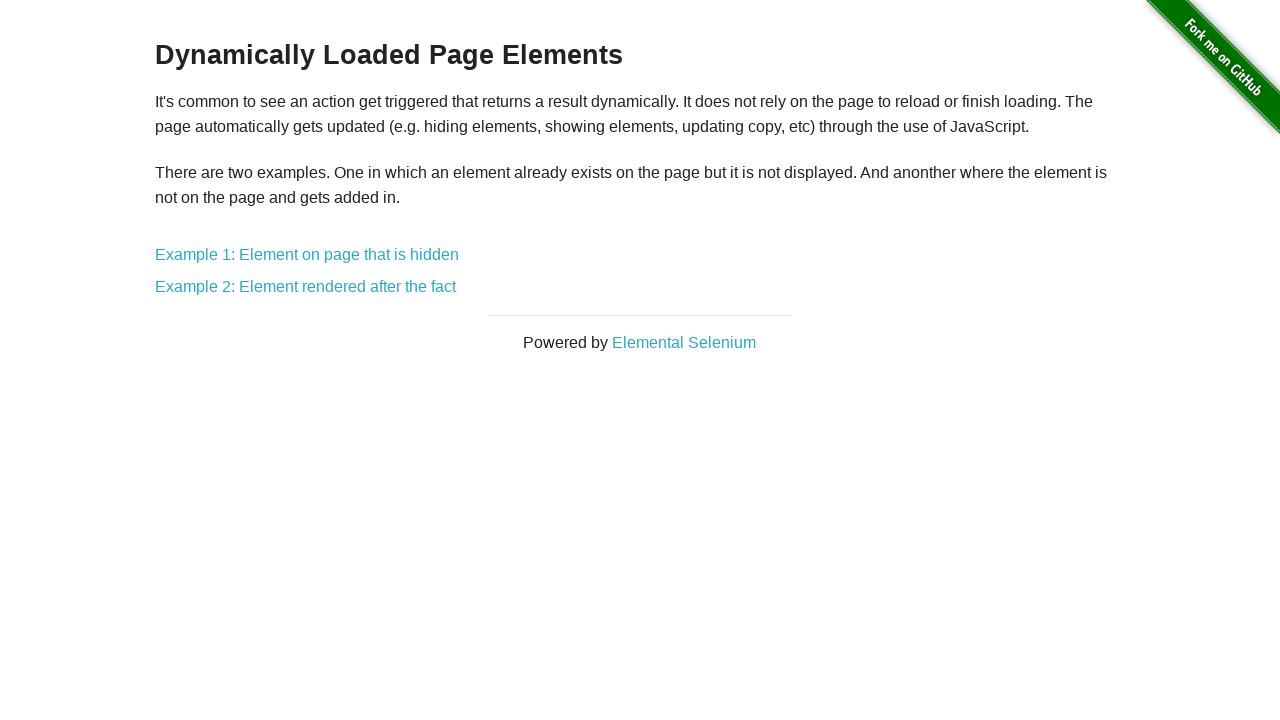

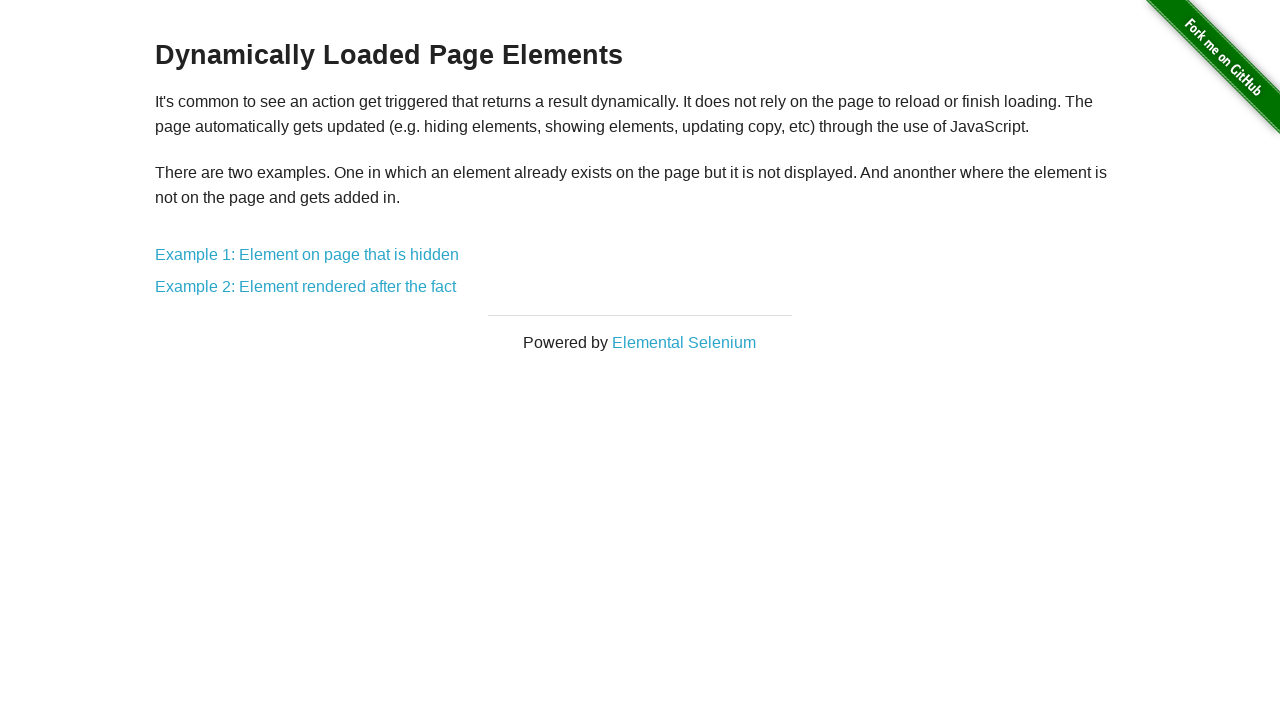